Tests that clicking a simple link opens a new tab correctly

Starting URL: https://demoqa.com/links

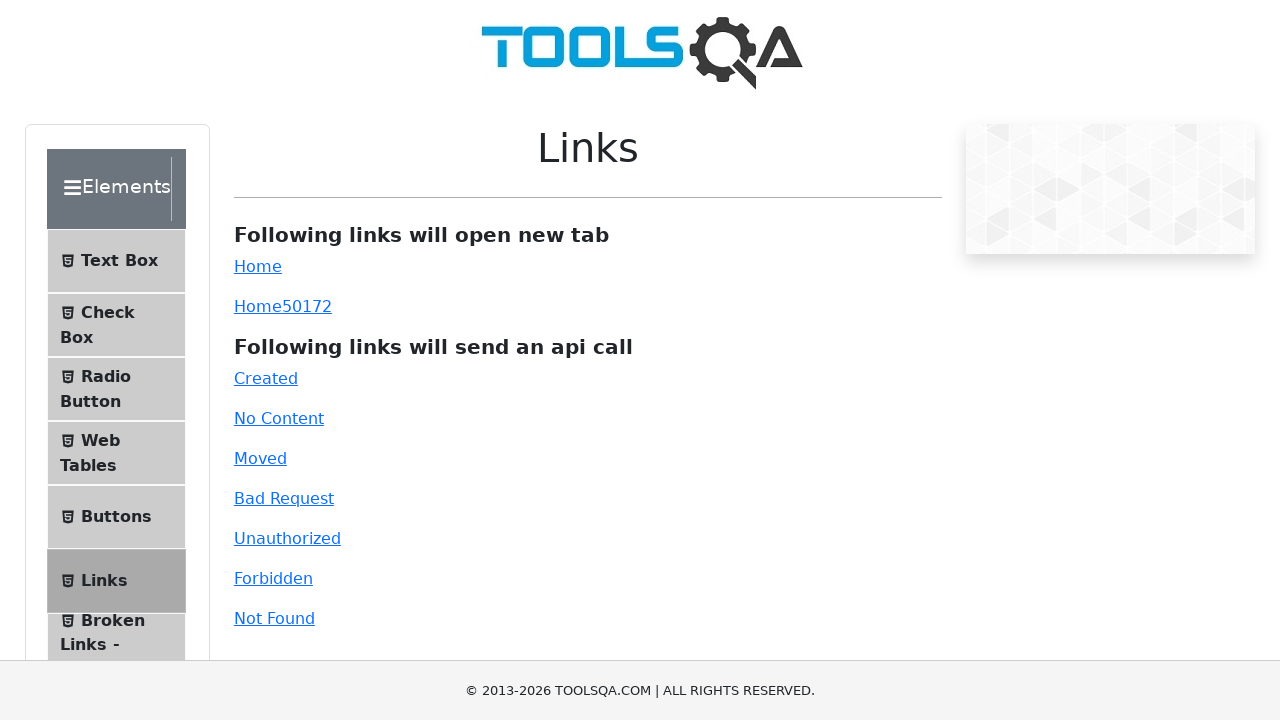

Clicked on simple link to open new tab at (258, 266) on #simpleLink
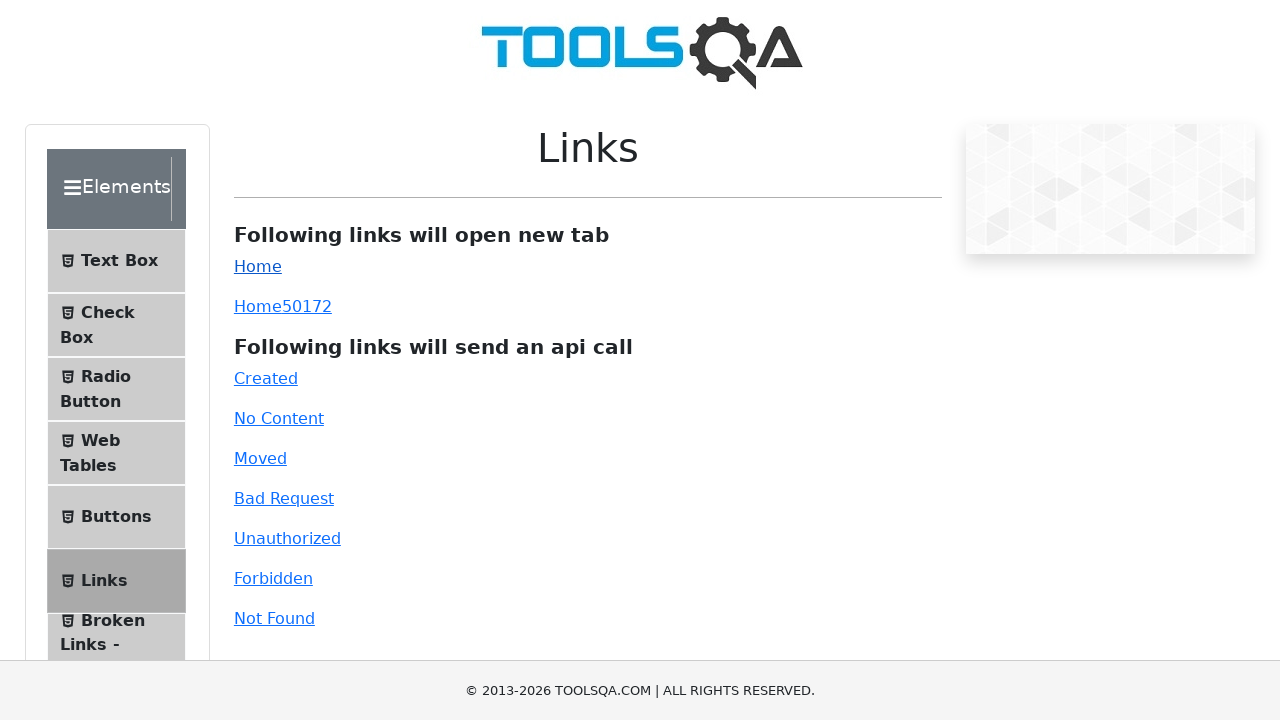

Captured new page/tab from link click
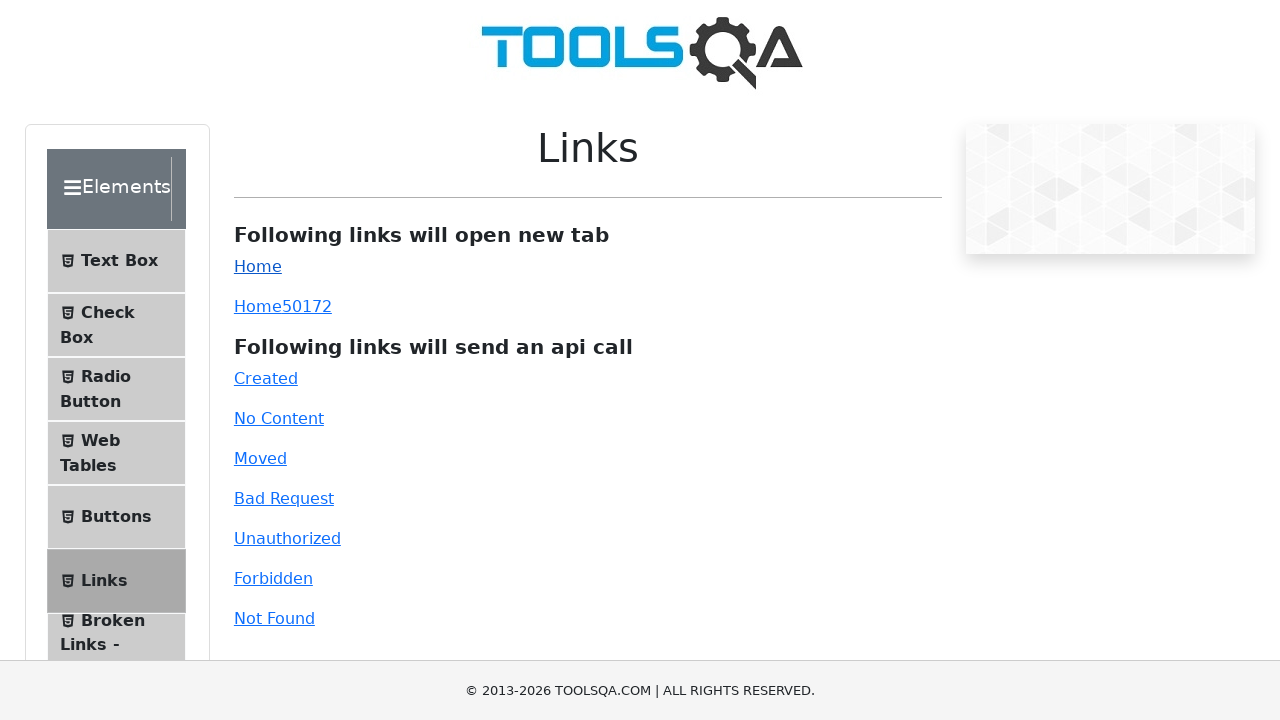

New page loaded successfully
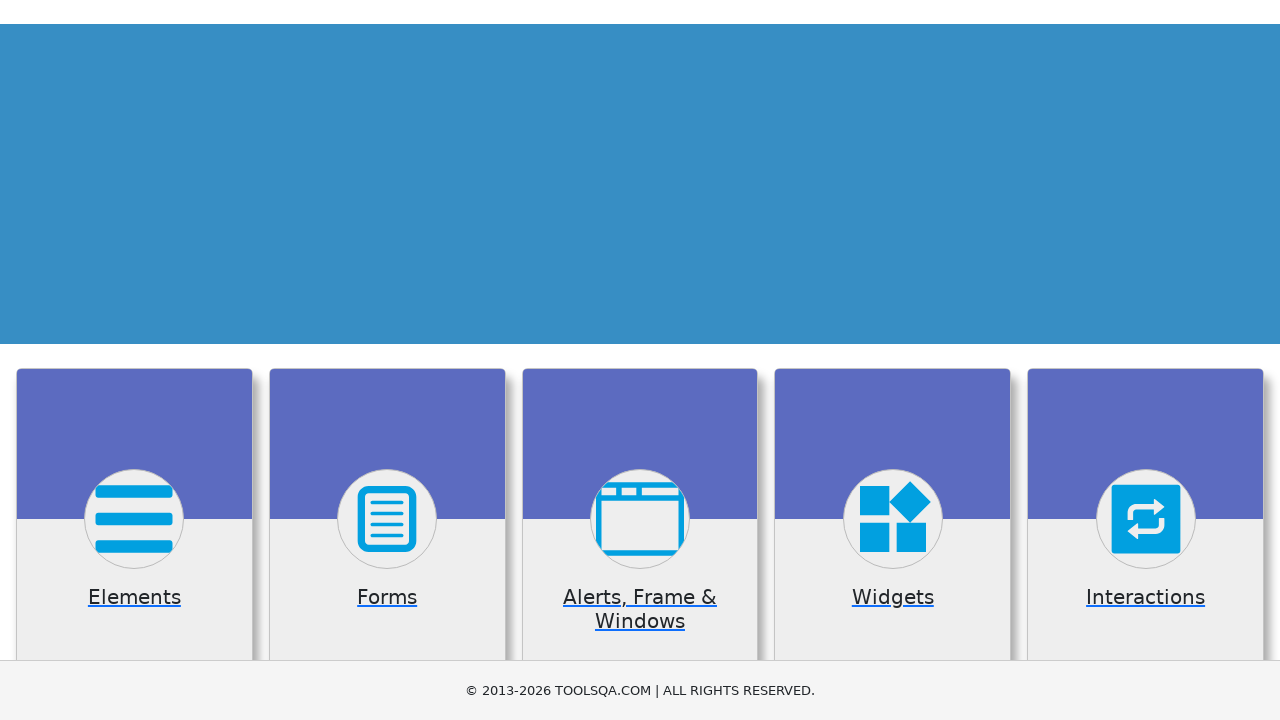

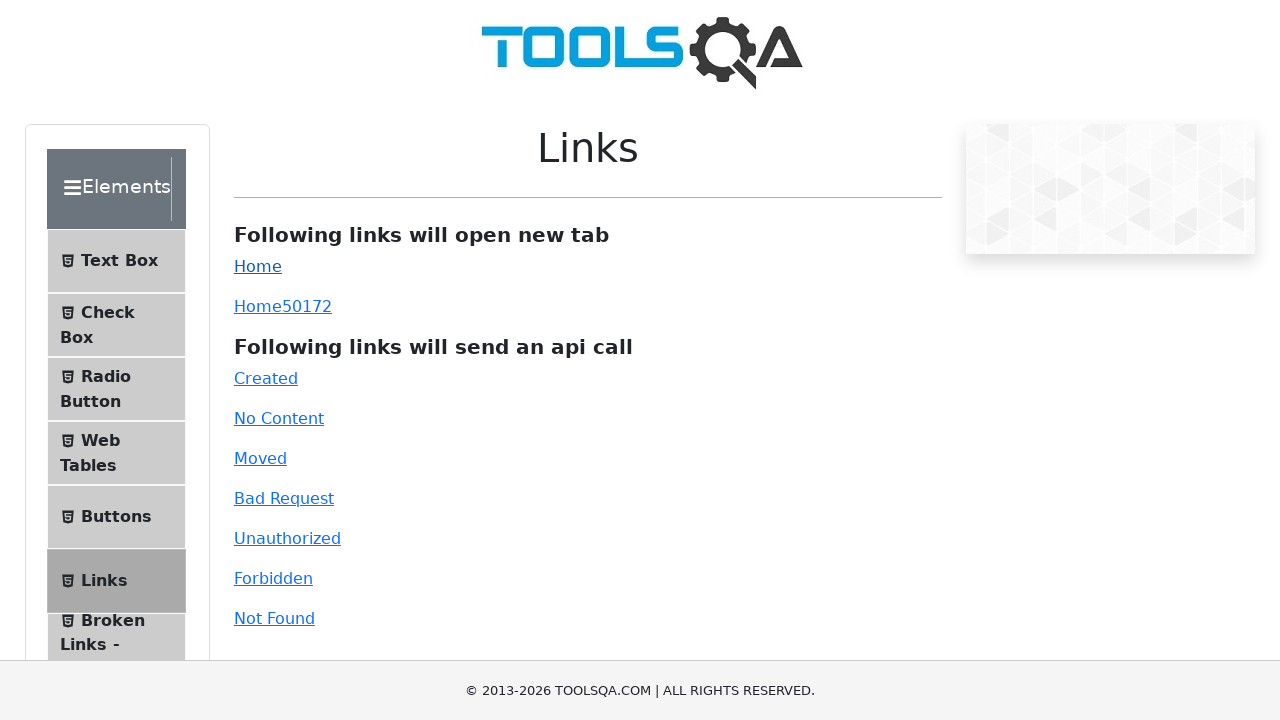